Tests window handling functionality by opening a new window, switching between windows, and verifying content in each window

Starting URL: https://the-internet.herokuapp.com/windows

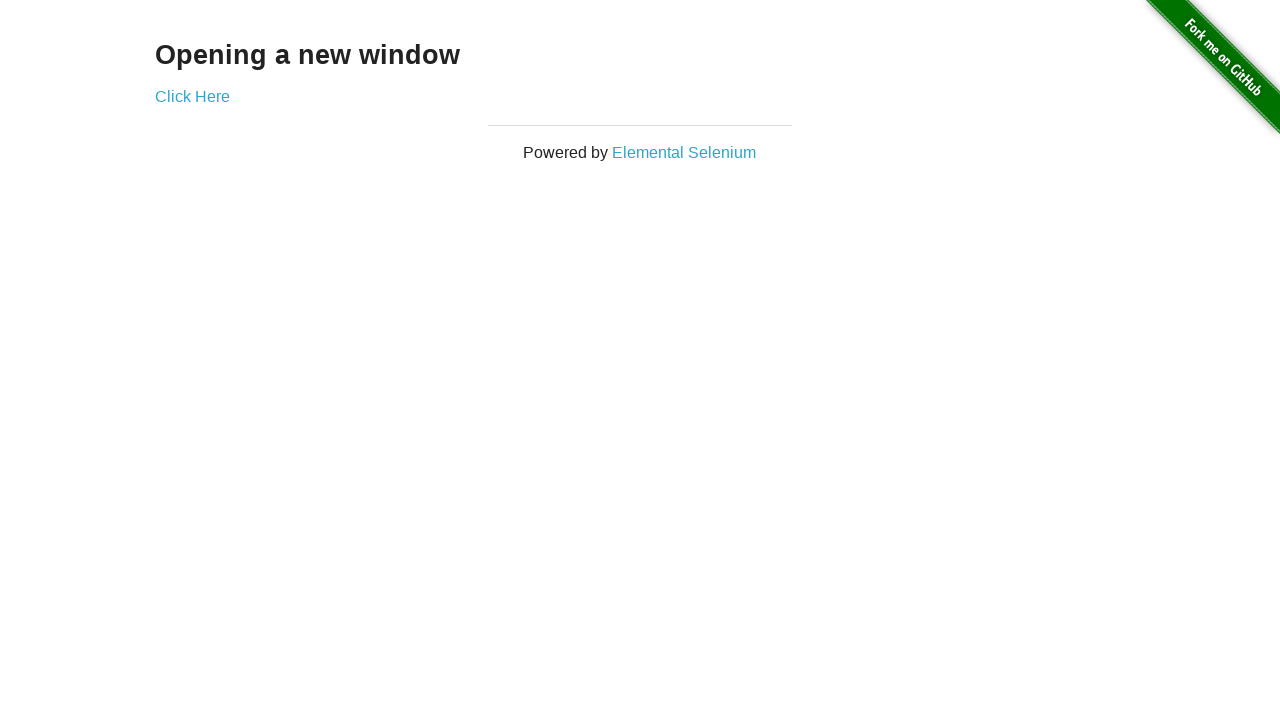

Verified initial page heading is 'Opening a new window'
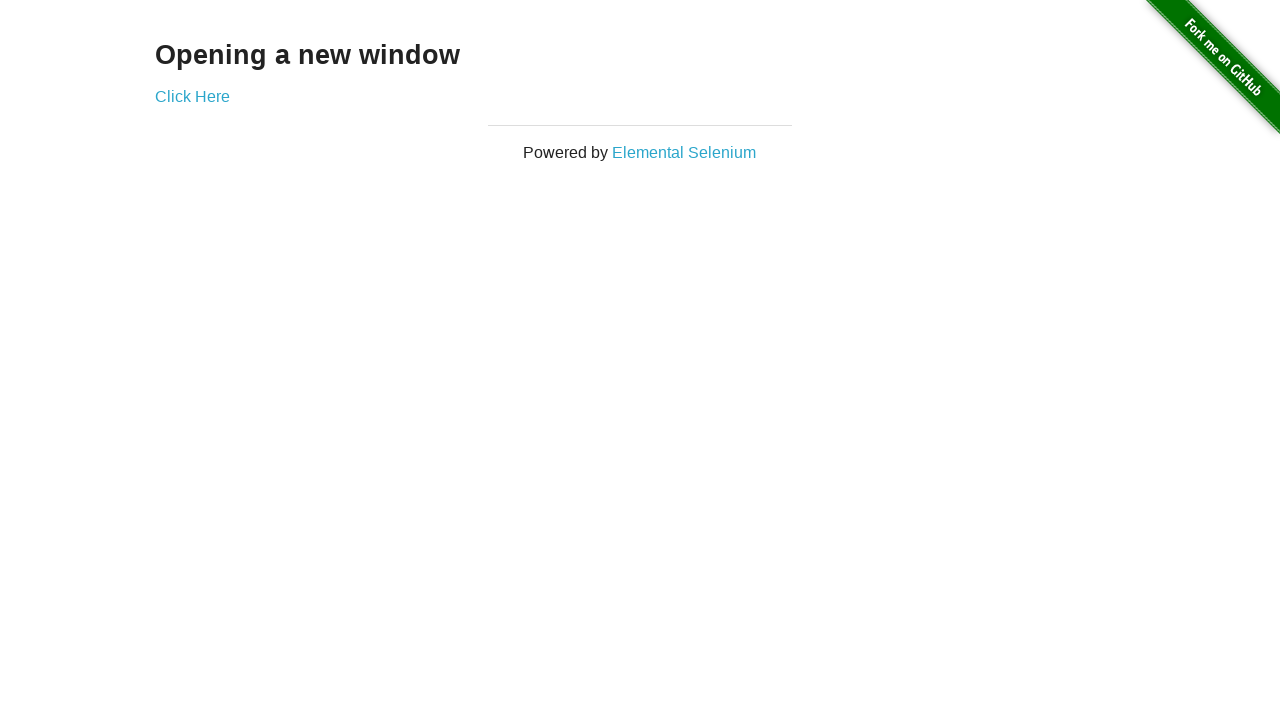

Verified page title is 'The Internet'
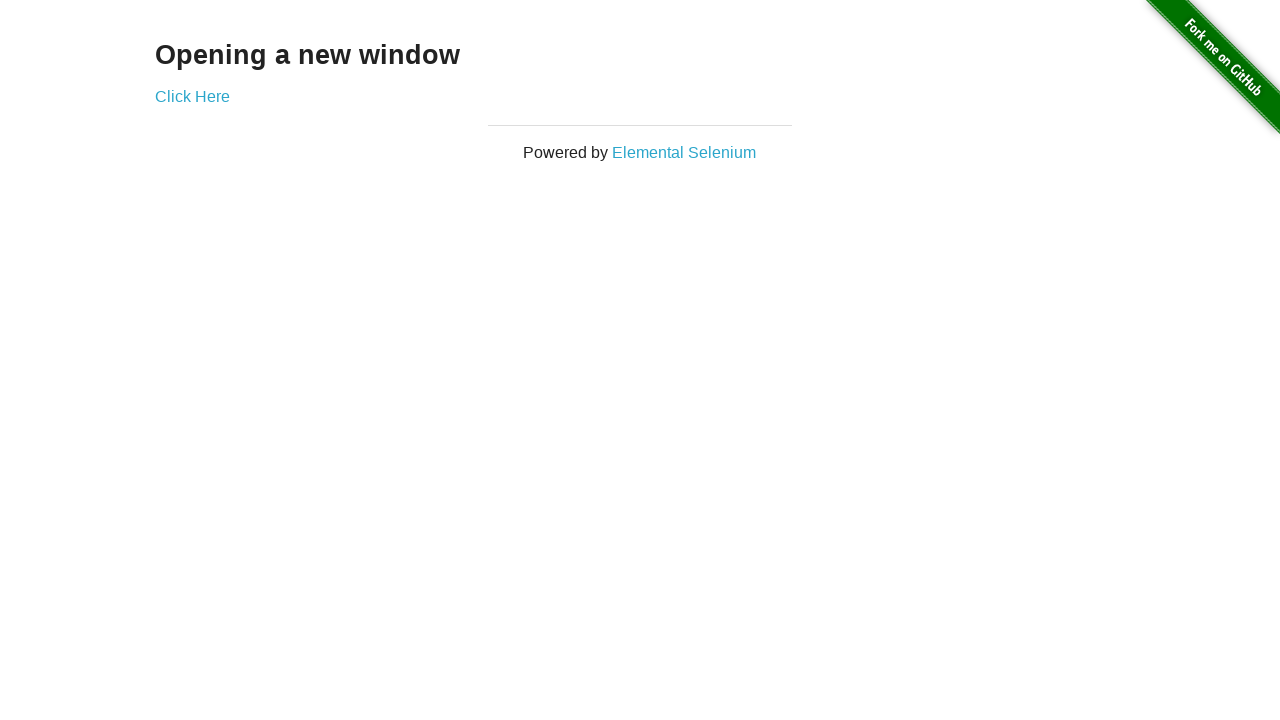

Clicked 'Click Here' link to open new window at (192, 96) on text=Click Here
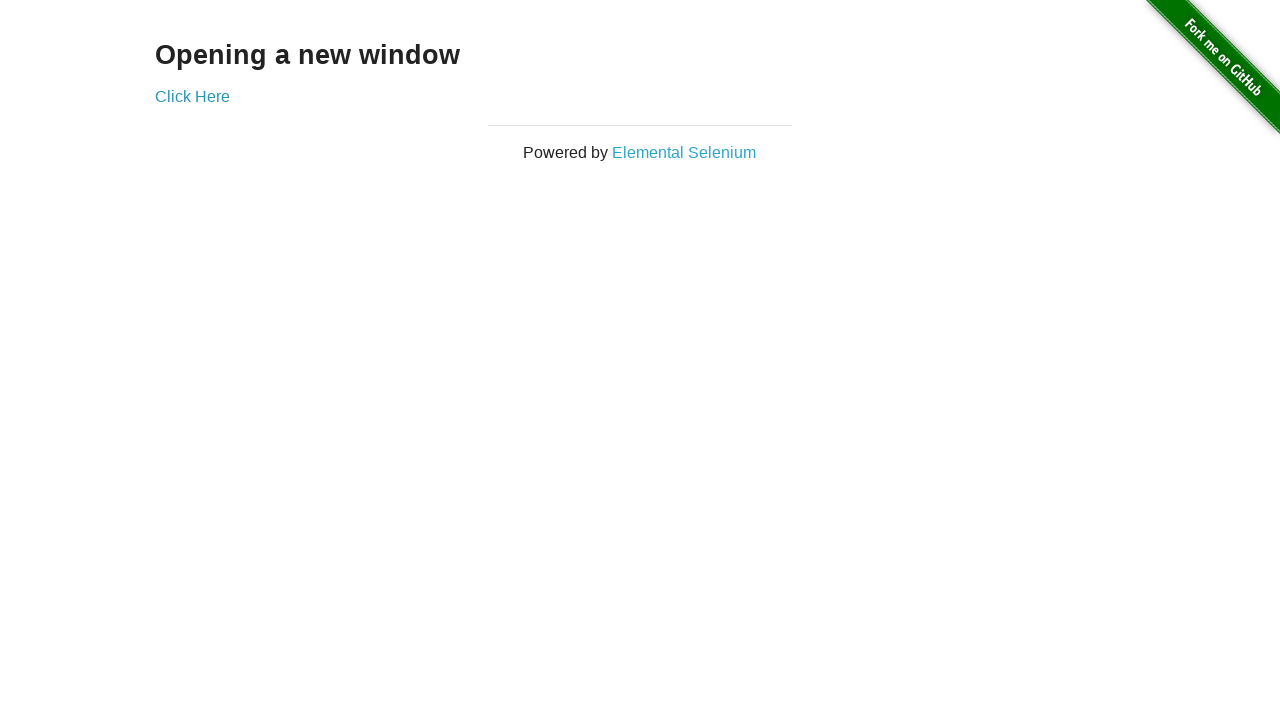

New window opened and captured
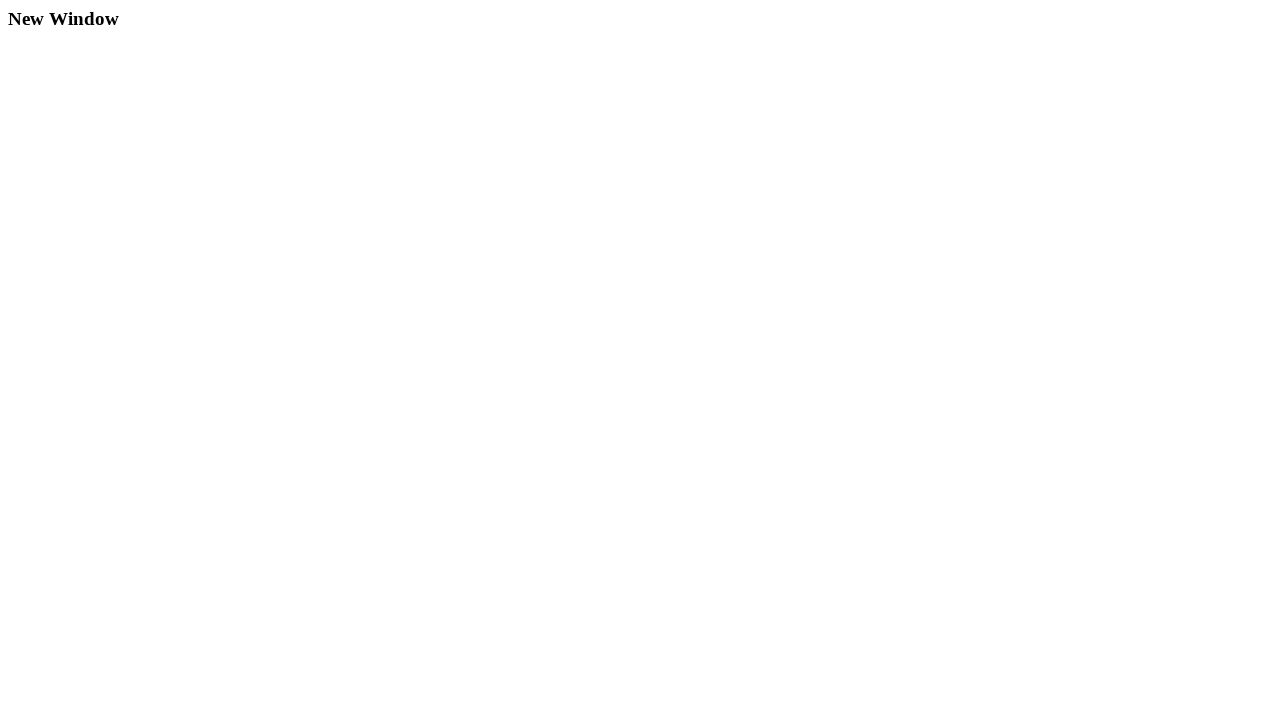

Verified new window heading is 'New Window'
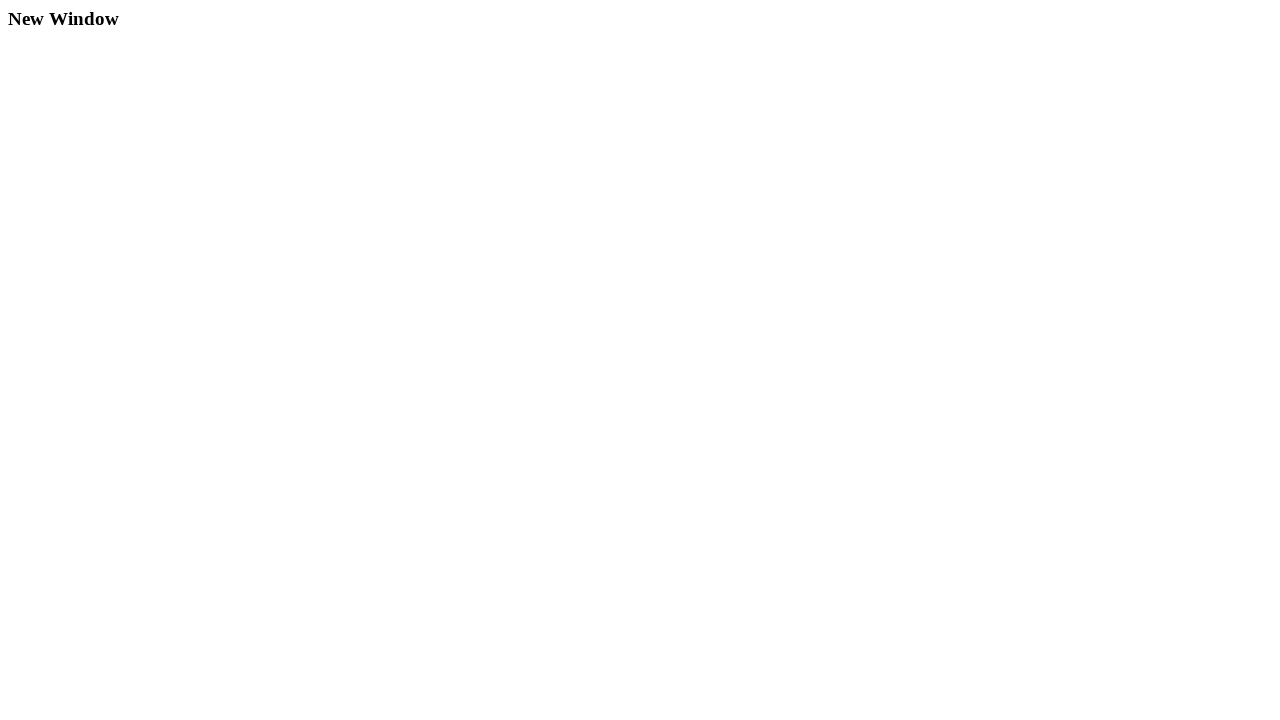

Verified original page title is still 'The Internet'
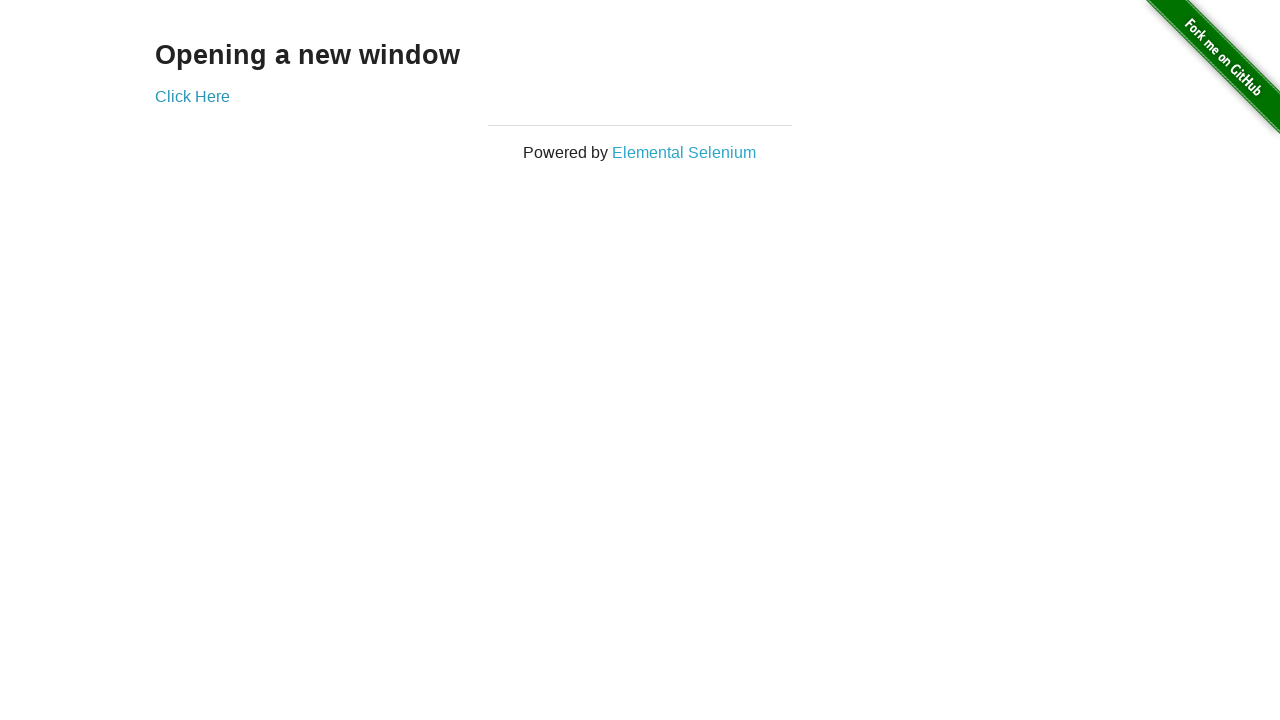

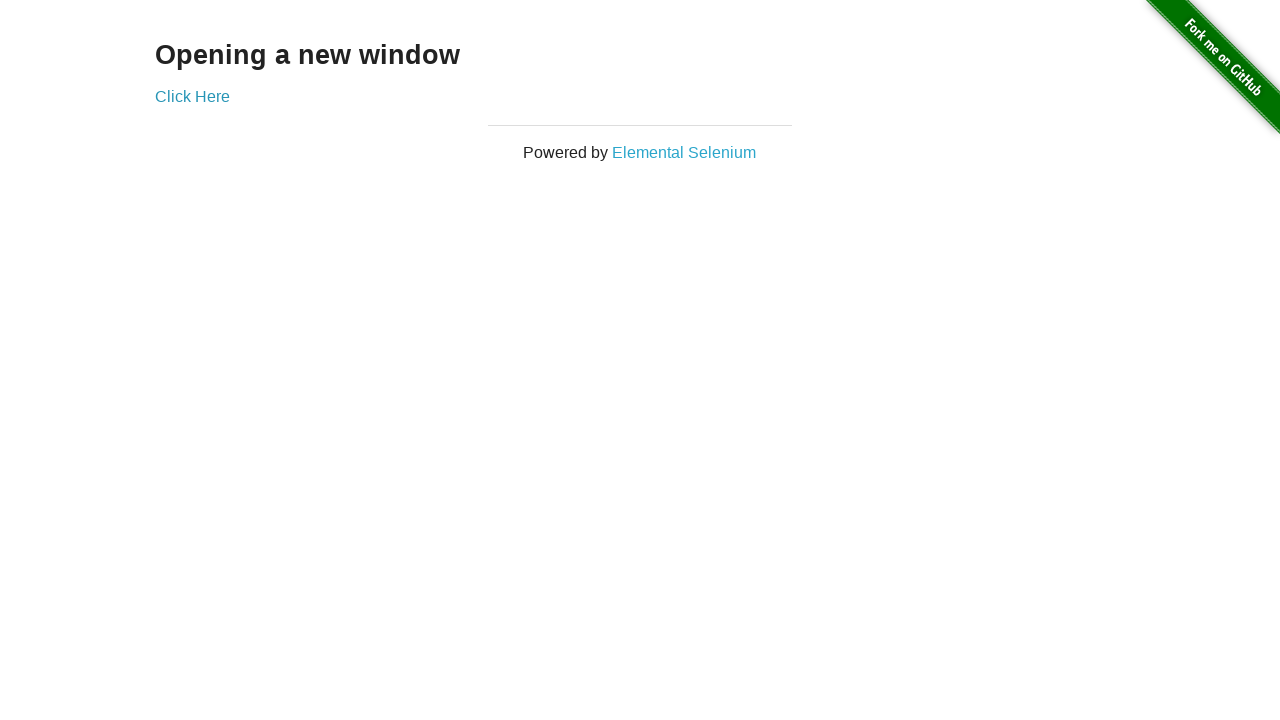